Tests JavaScript alert handling by filling a name field, triggering an alert with a button click and accepting it, then triggering a confirm dialog and dismissing it.

Starting URL: https://rahulshettyacademy.com/AutomationPractice/

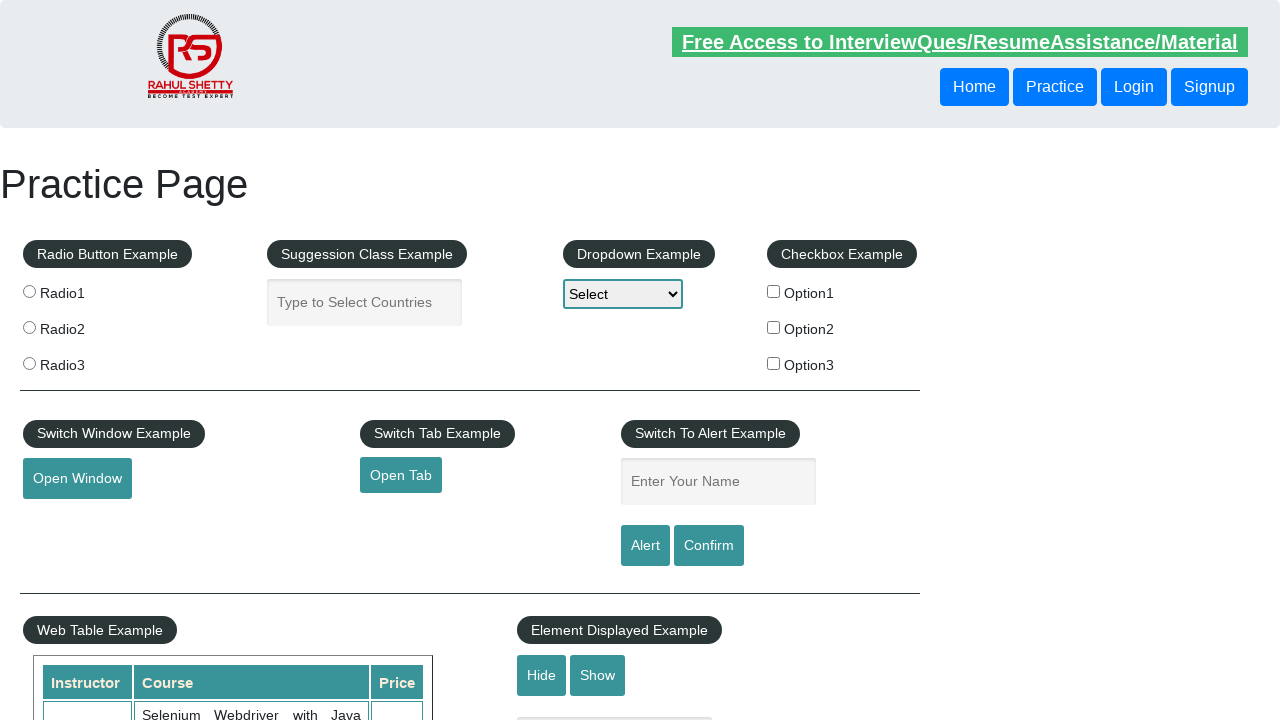

Filled name field with 'Ayushi Agarwal' on #name
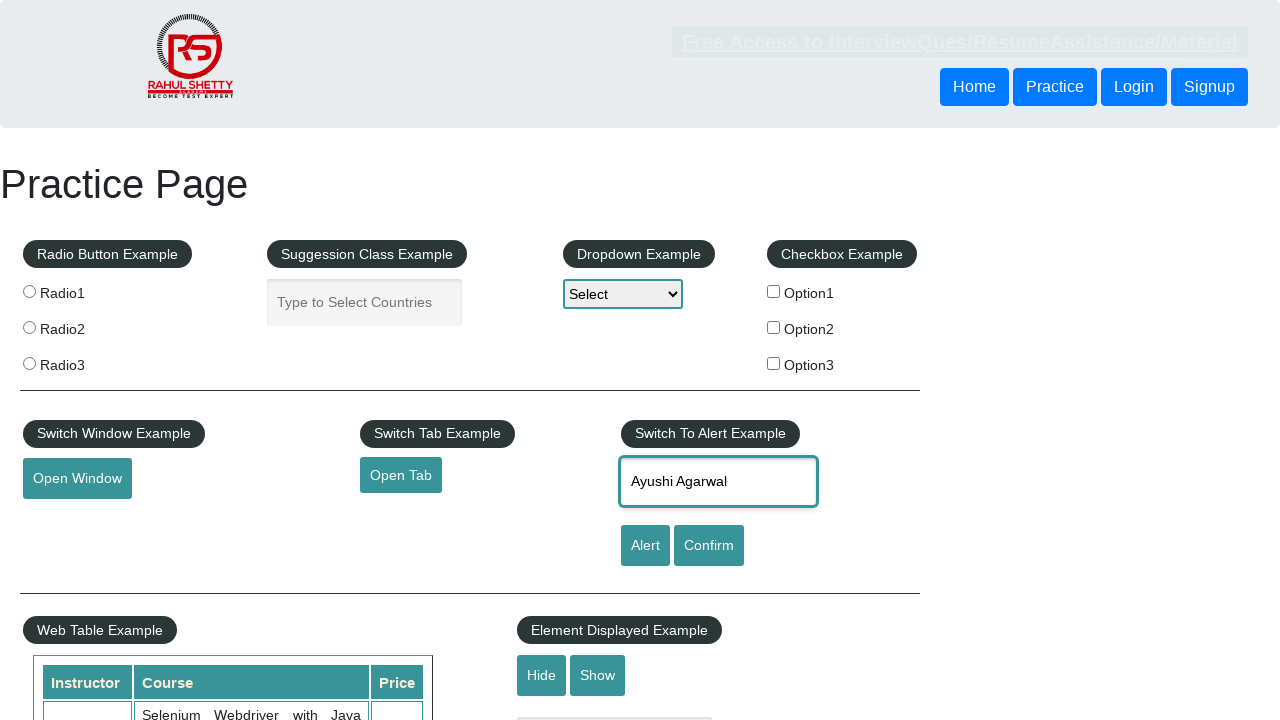

Clicked alert button to trigger JavaScript alert at (645, 546) on #alertbtn
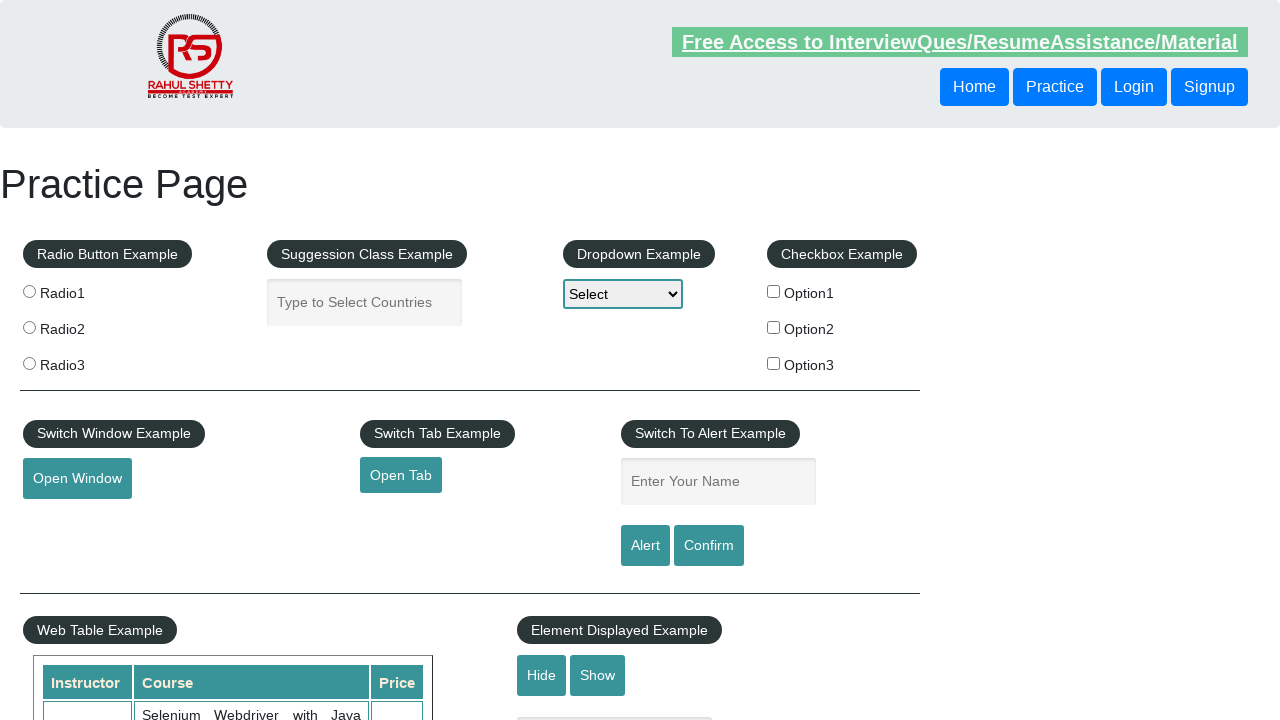

Set up dialog handler to accept alerts
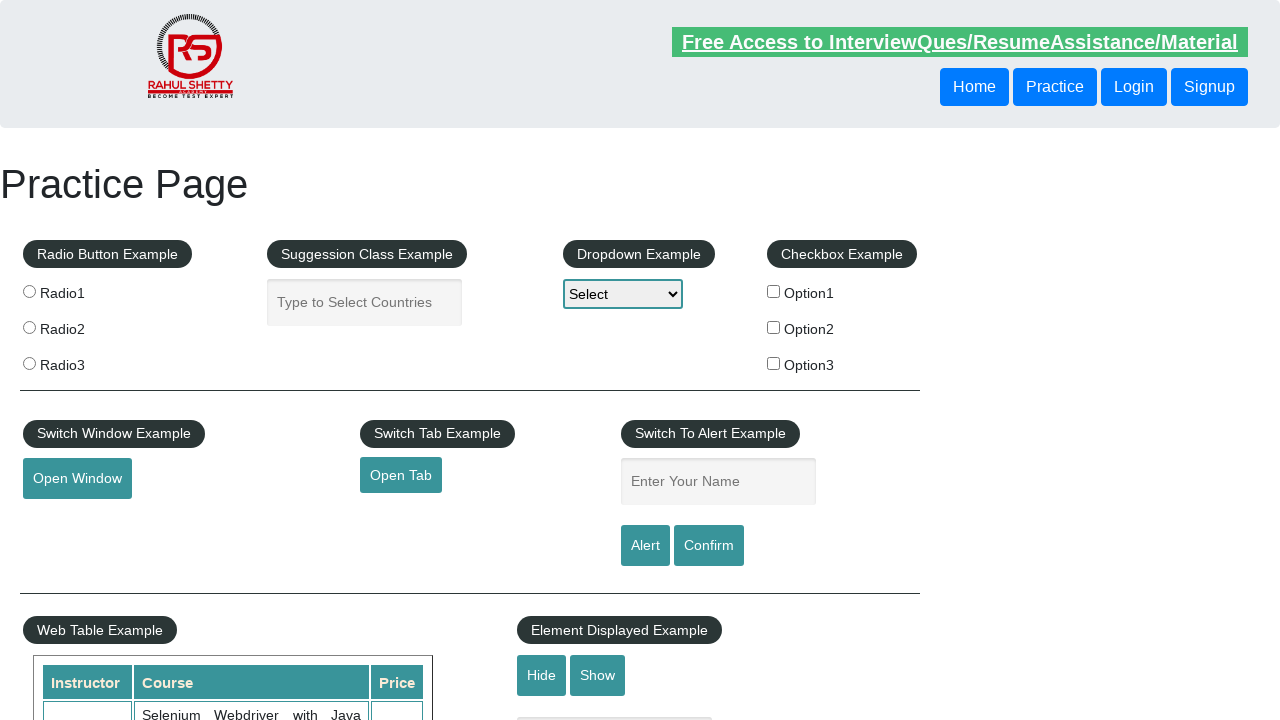

Waited for alert interaction to complete
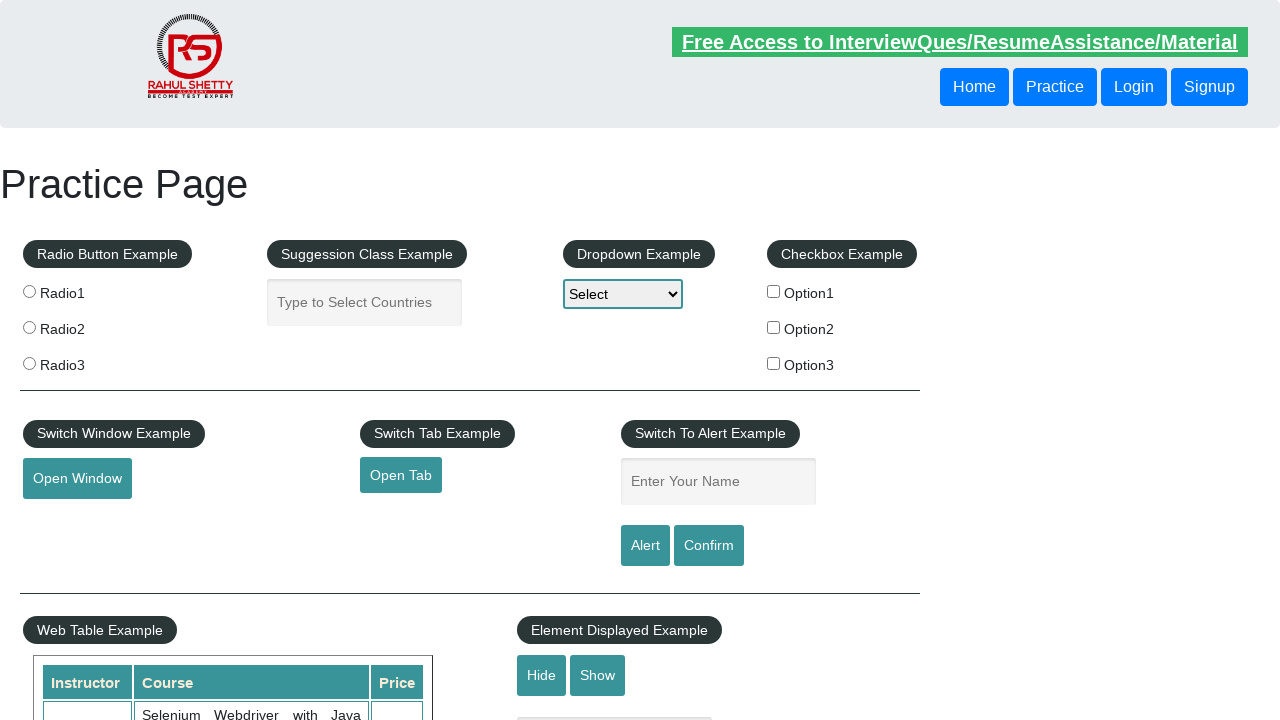

Set up dialog handler to dismiss confirm dialogs
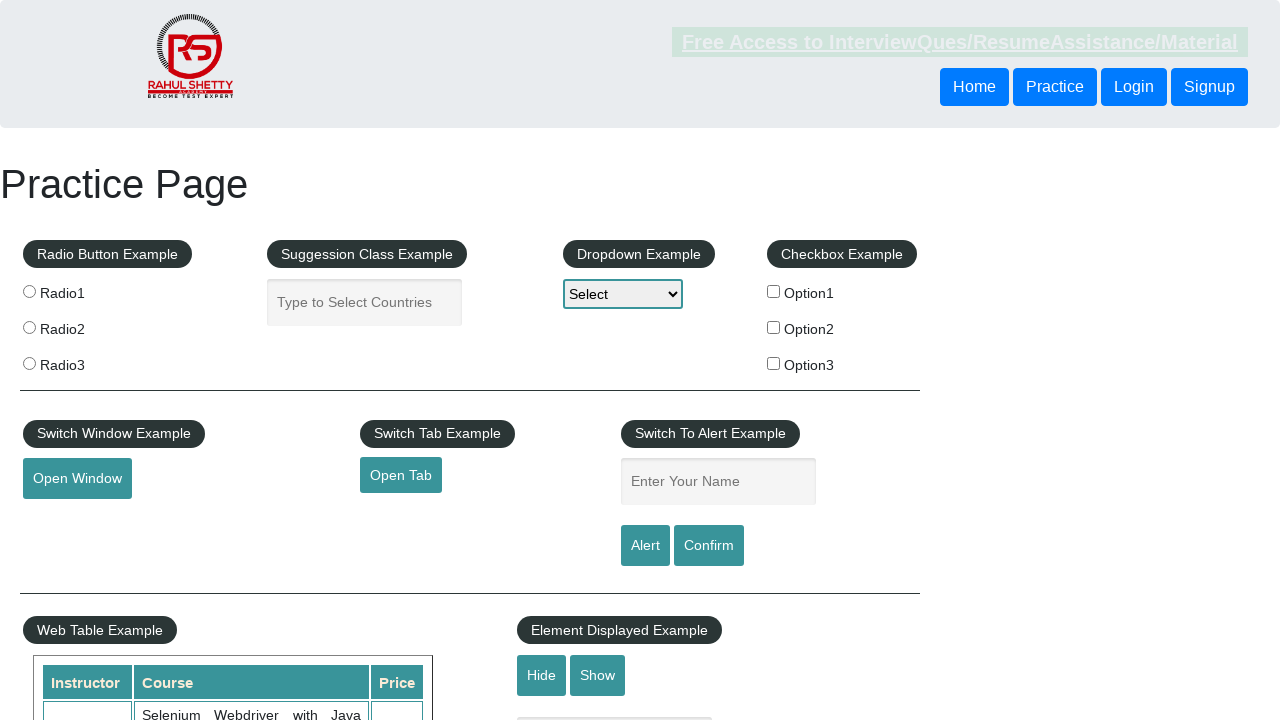

Clicked confirm button to trigger confirm dialog at (709, 546) on #confirmbtn
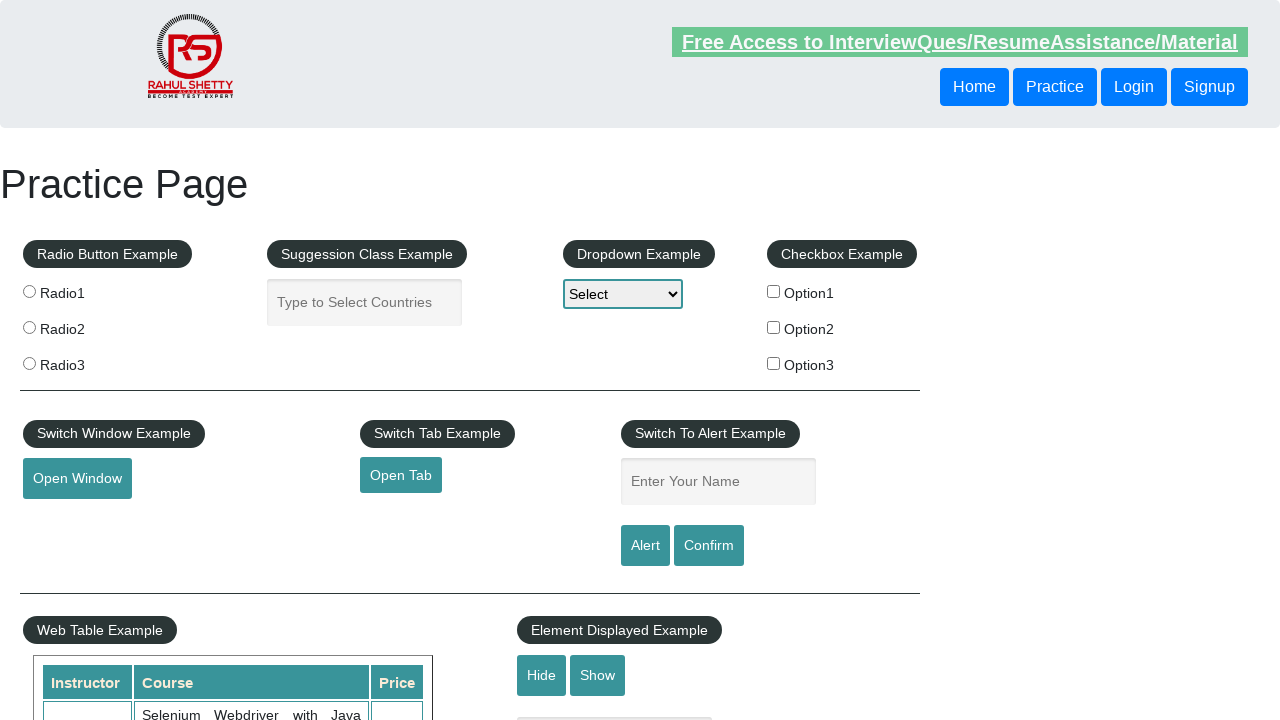

Waited for confirm dialog interaction to complete
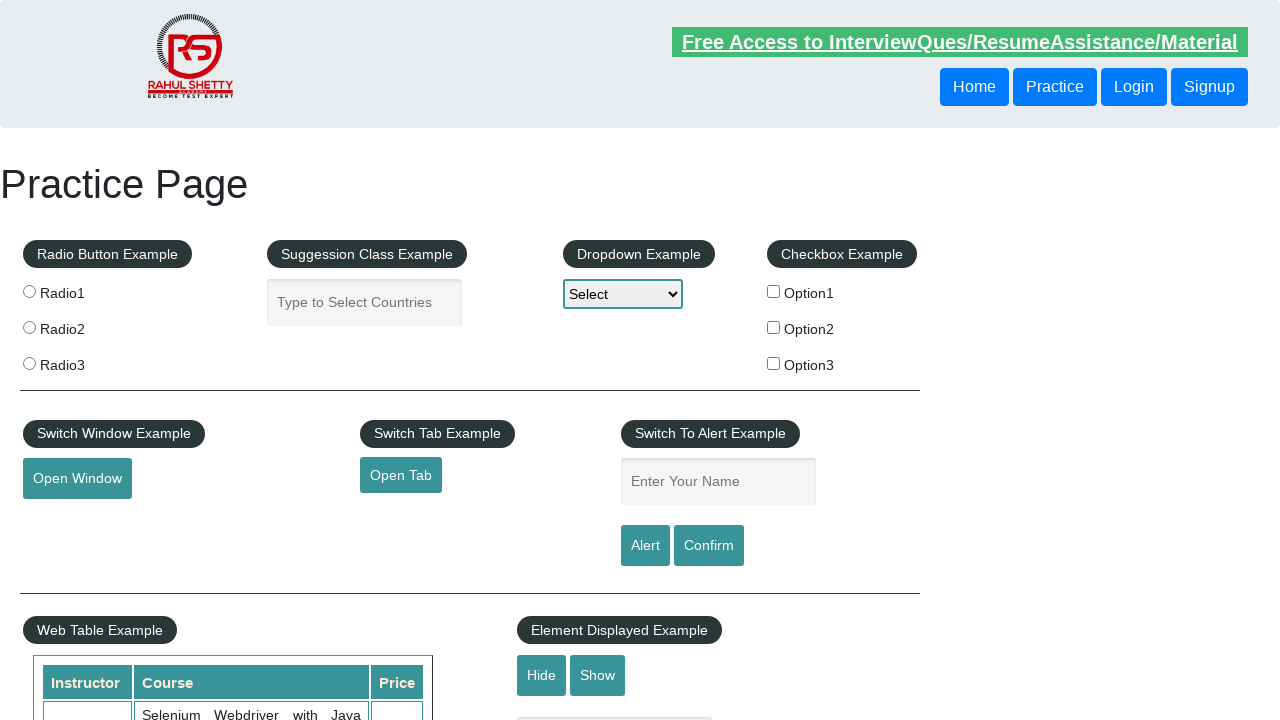

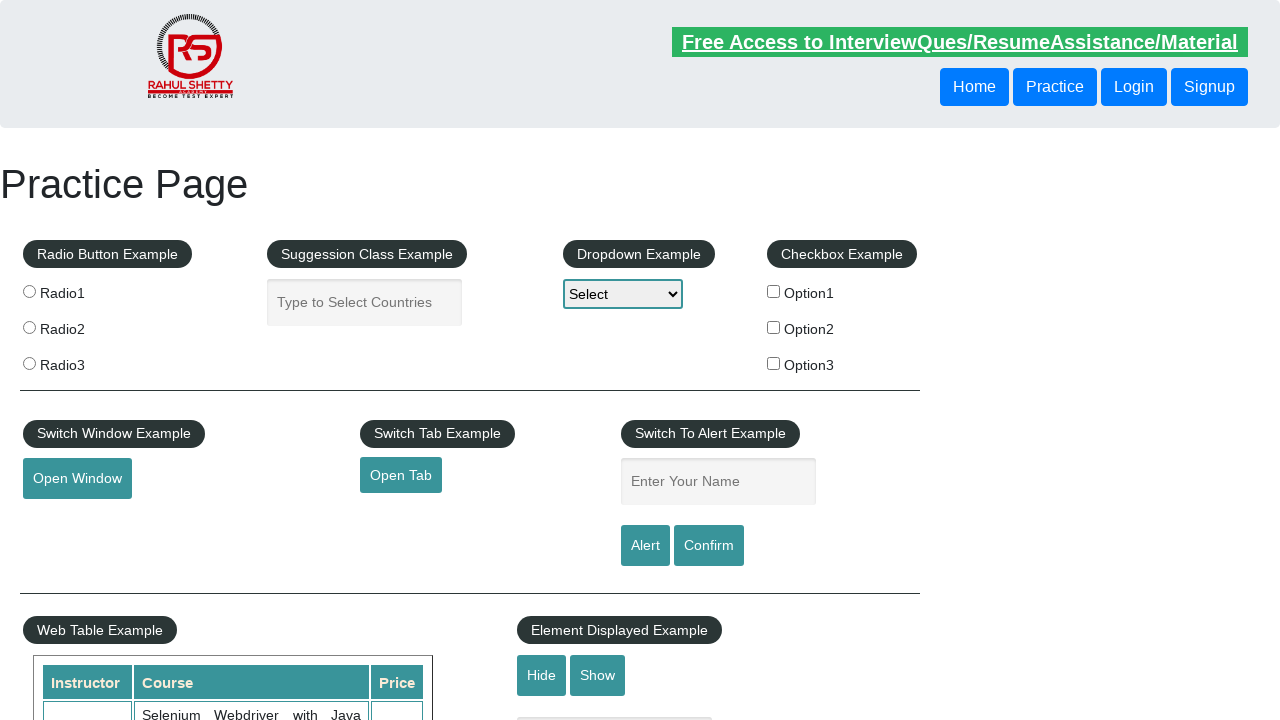